Tests waiting for a dynamically loaded element to appear on a page with a loader animation. The test navigates to a loader demo page and waits for a paragraph element to become visible after the loading completes.

Starting URL: https://automationtesting.co.uk/loadertwo.html

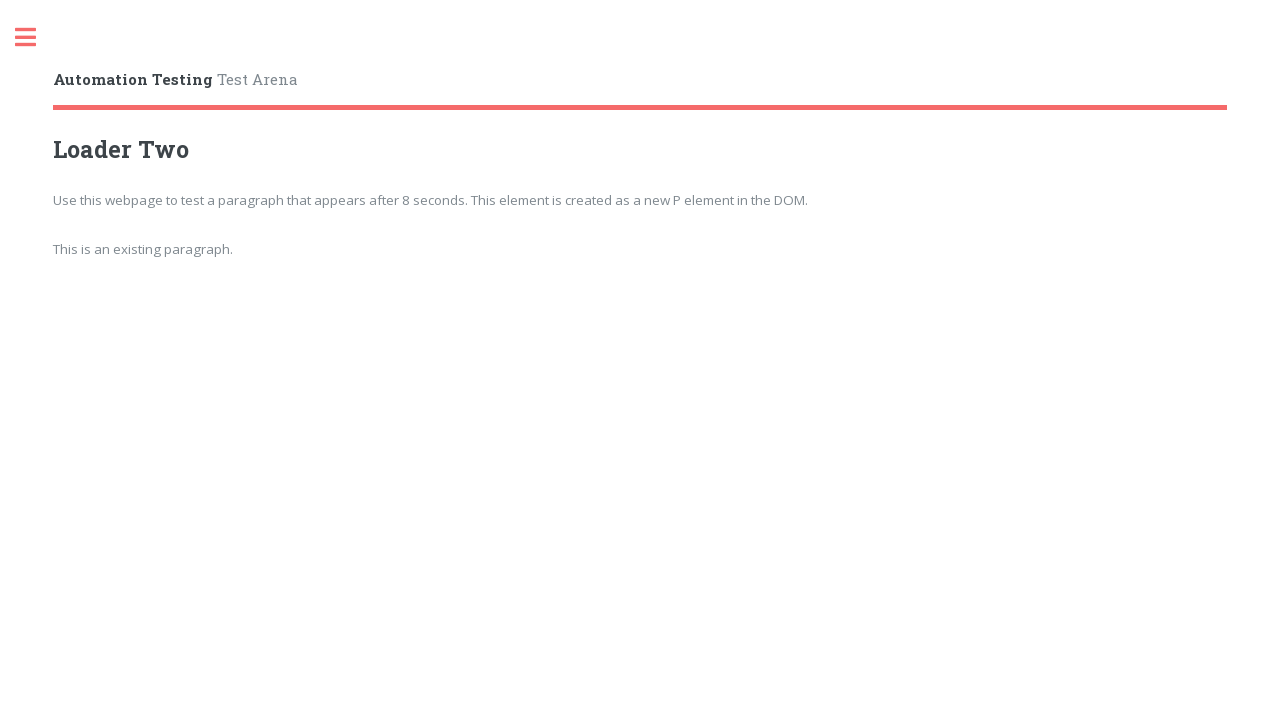

Navigated to loader demo page
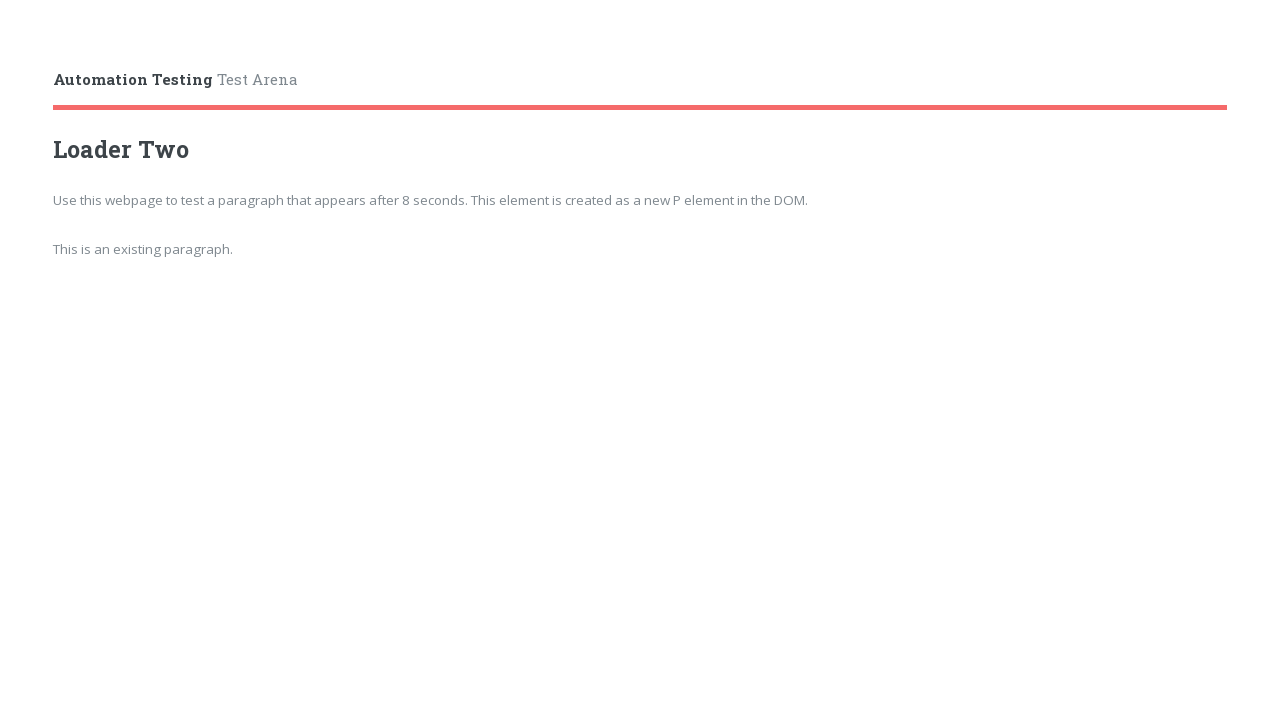

Waited for dynamically loaded element with id 'appears' to appear
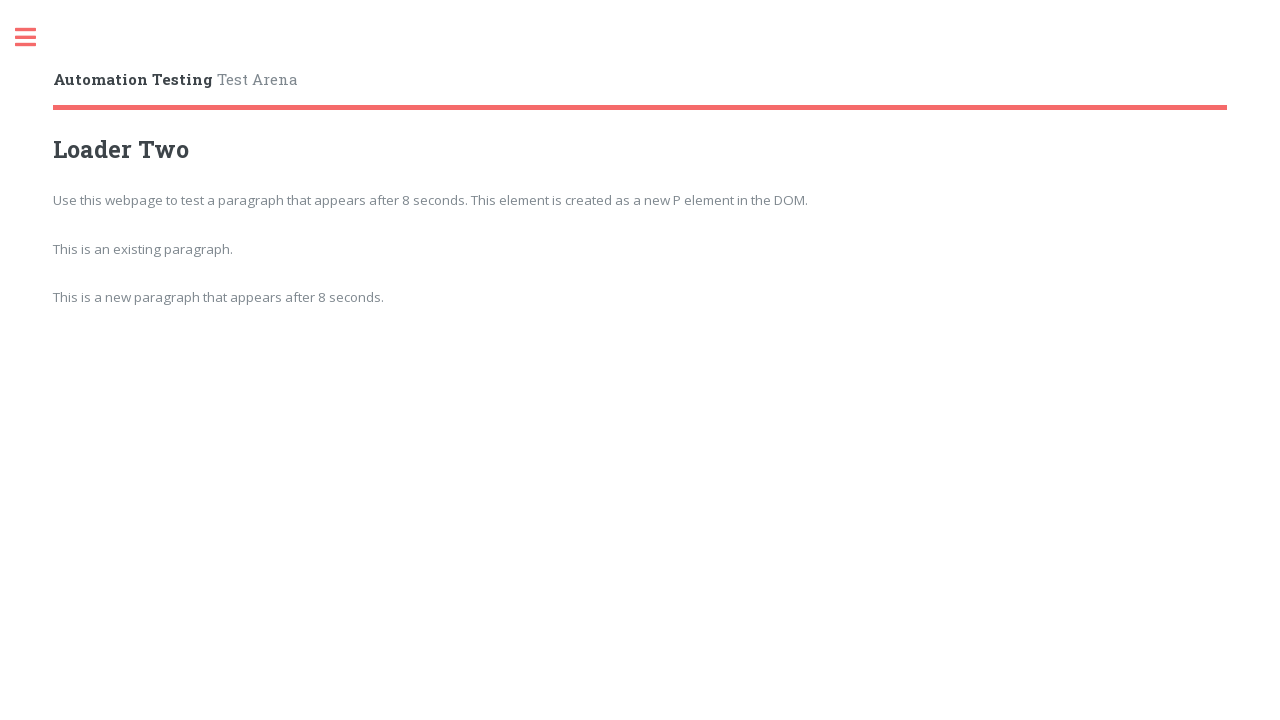

Confirmed the loaded element is visible
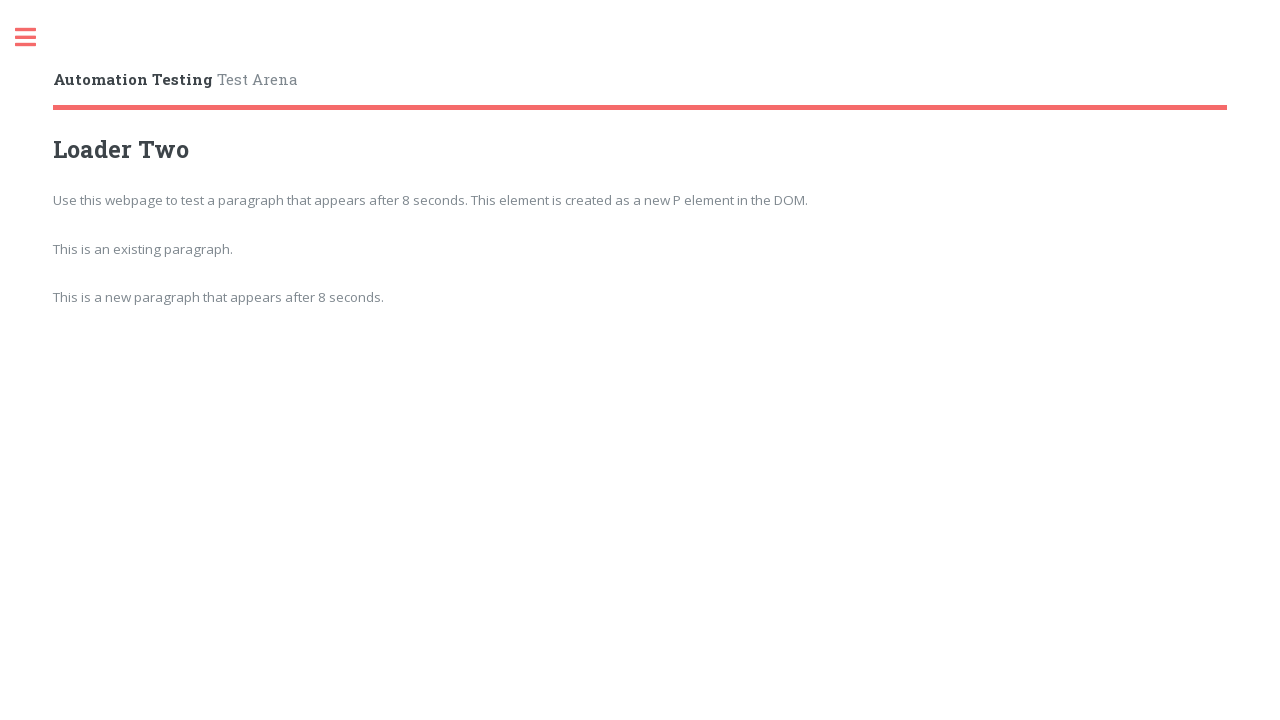

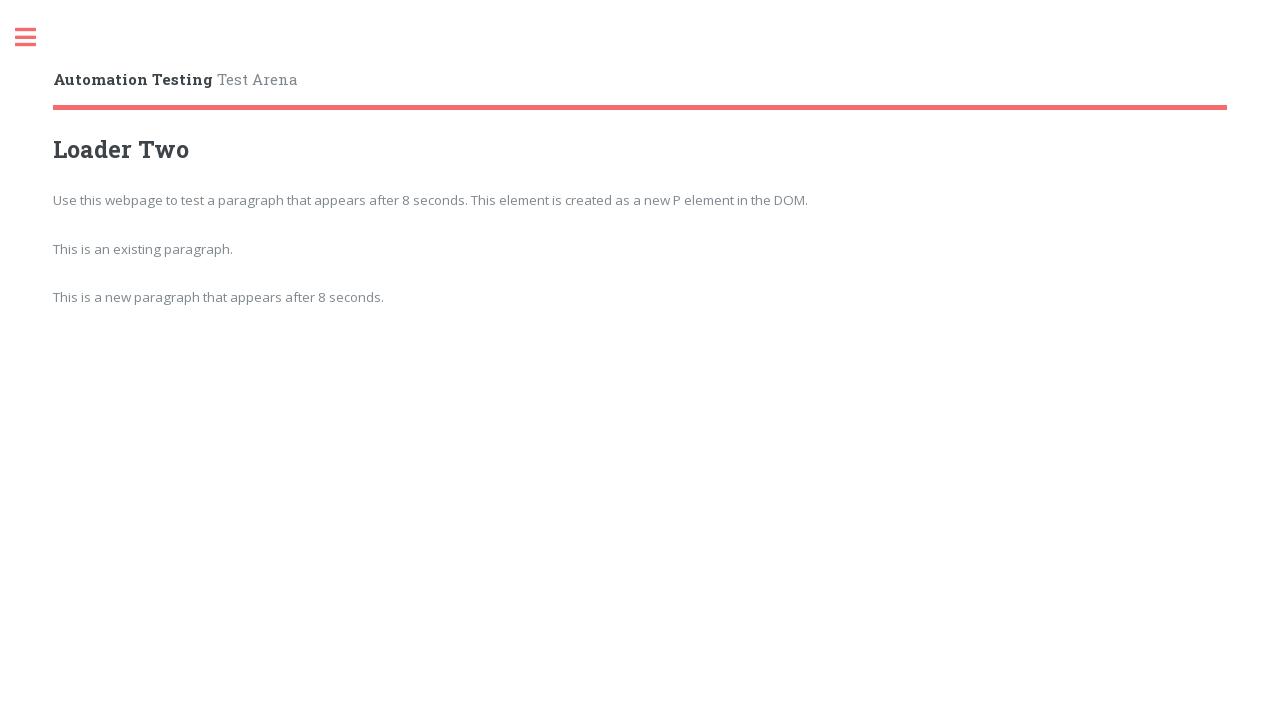